Tests a progress bar demo by clicking the download button and waiting for the progress to complete, demonstrating explicit wait functionality

Starting URL: https://jqueryui.com/resources/demos/progressbar/download.html

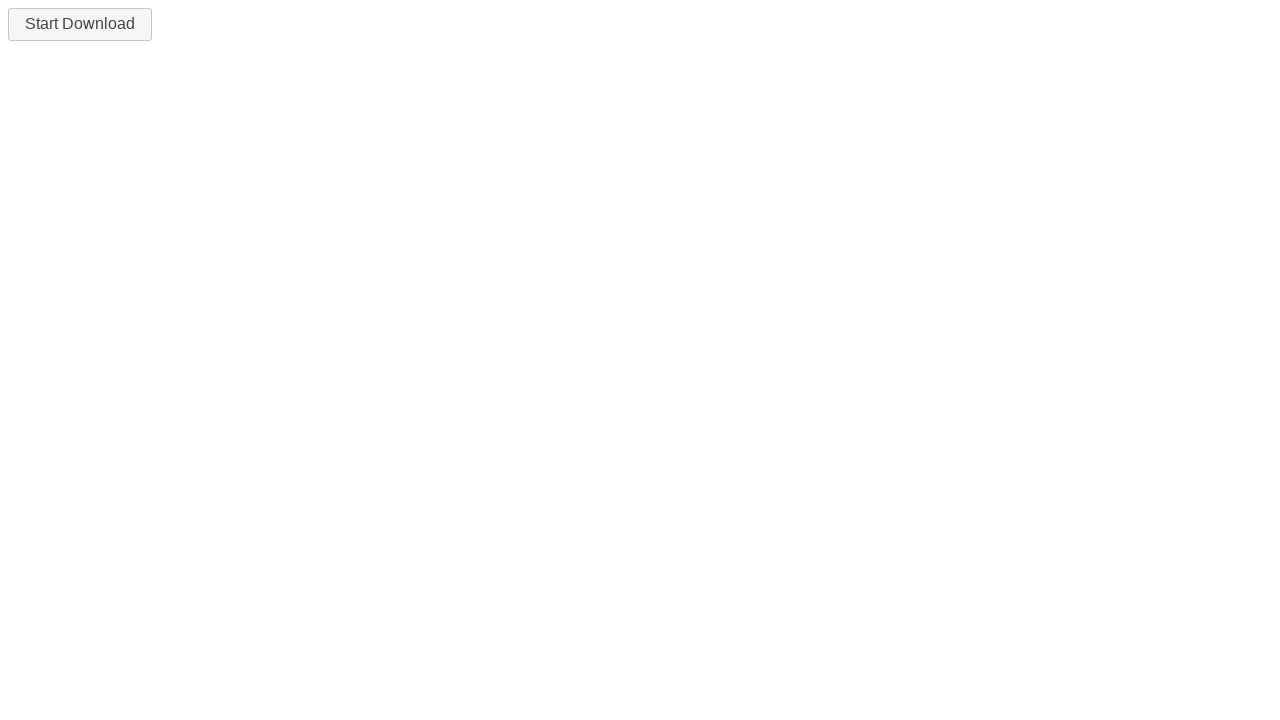

Navigated to jQuery UI progress bar demo page
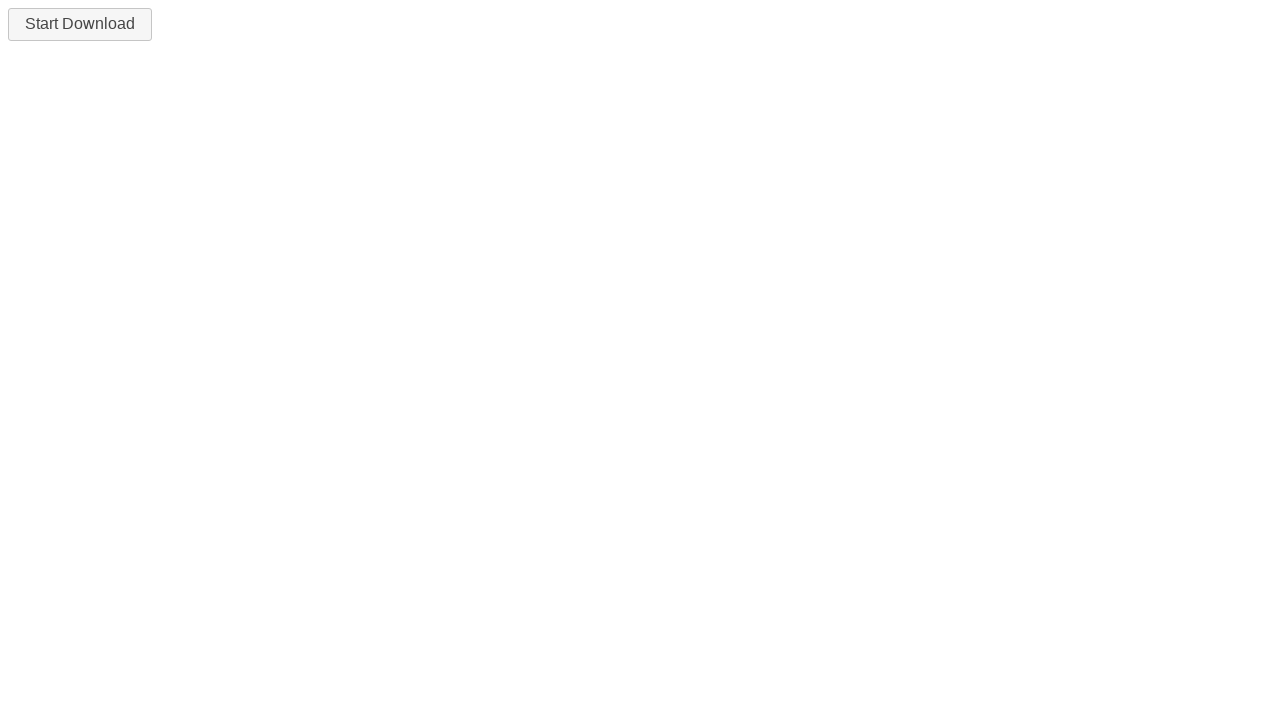

Clicked the download button to start progress bar at (80, 24) on #downloadButton
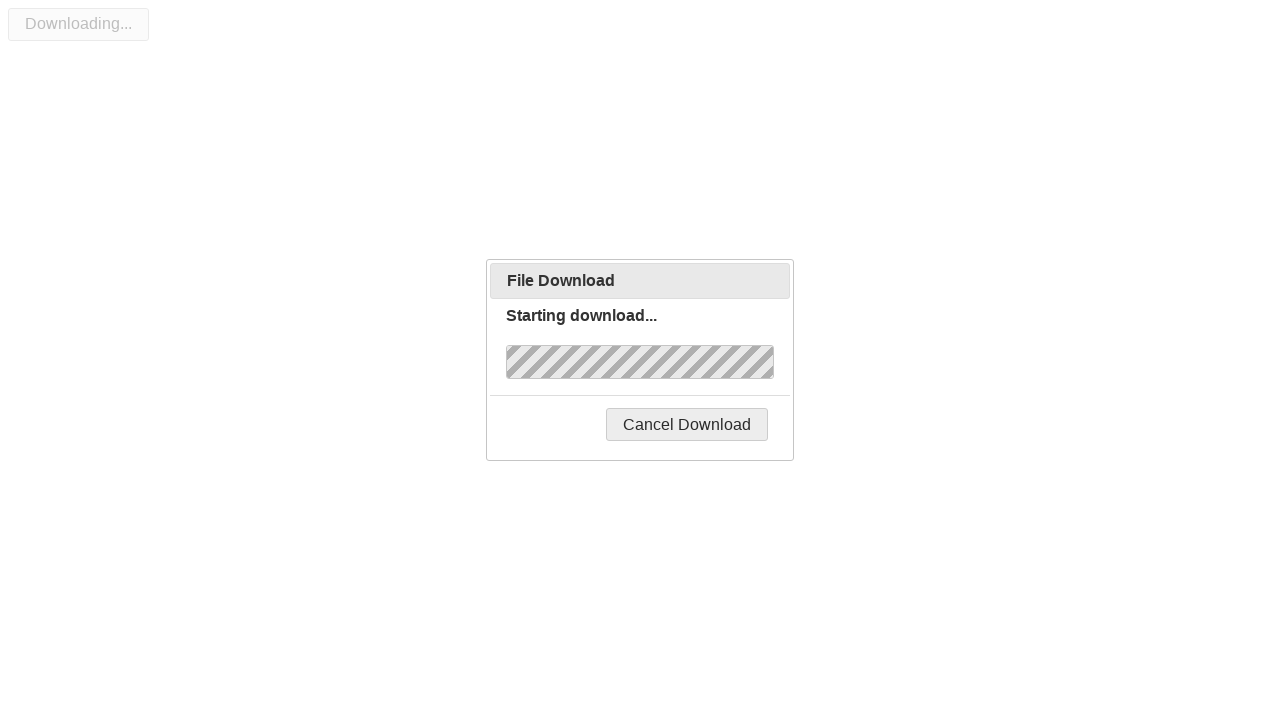

Progress bar completed - 'Complete!' text appeared
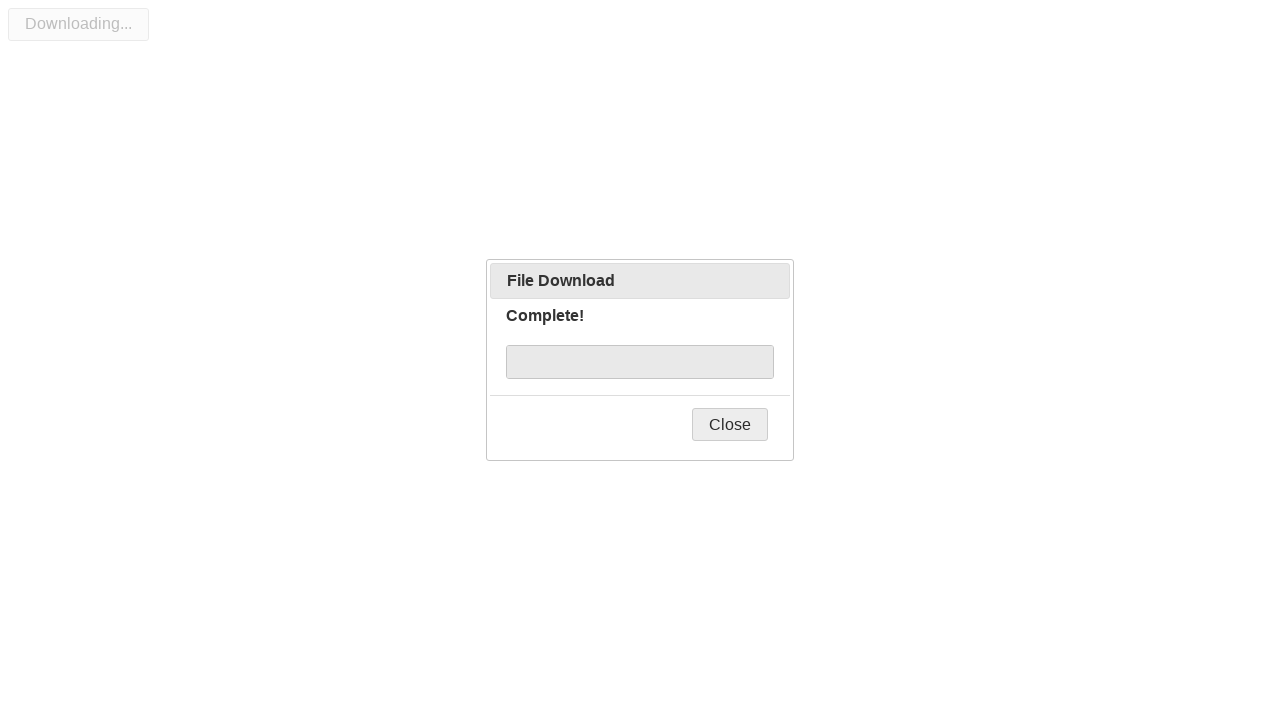

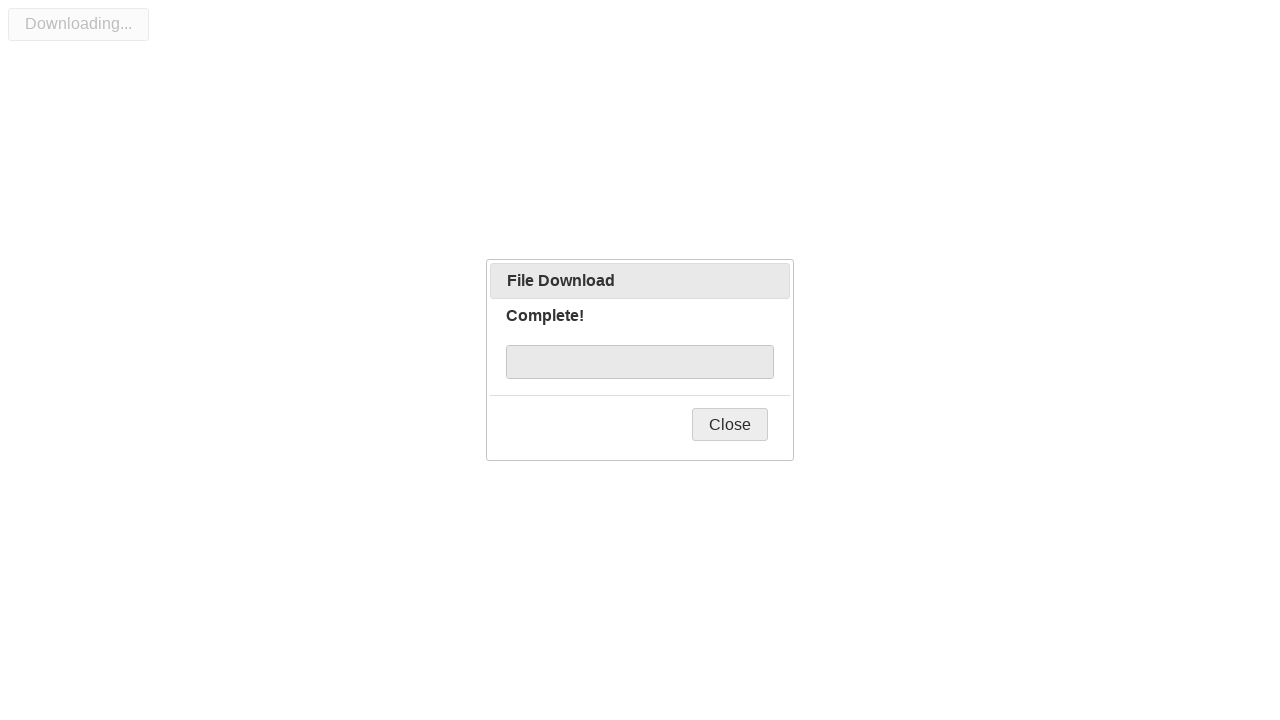